Tests JavaScript alert handling by clicking the JS Alert button and accepting the alert dialog

Starting URL: https://the-internet.herokuapp.com/javascript_alerts

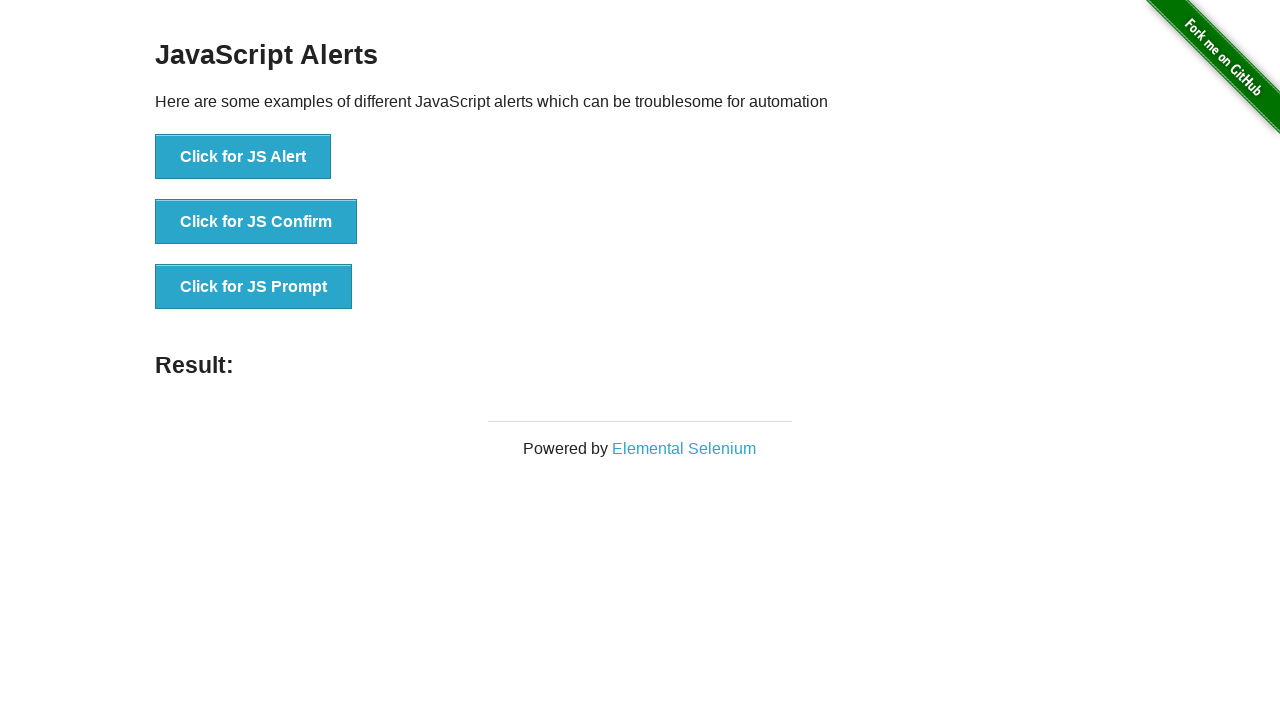

Clicked the JS Alert button at (243, 157) on xpath=//button[text()='Click for JS Alert']
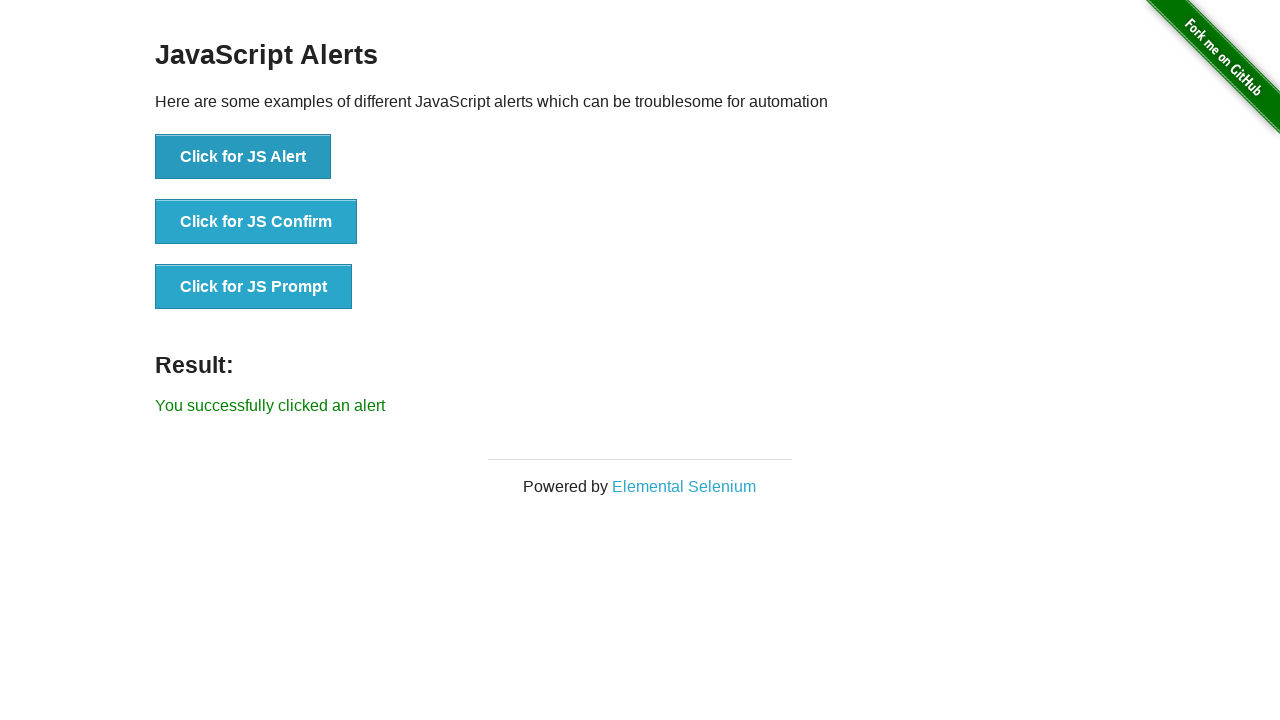

Set up dialog handler to accept alert
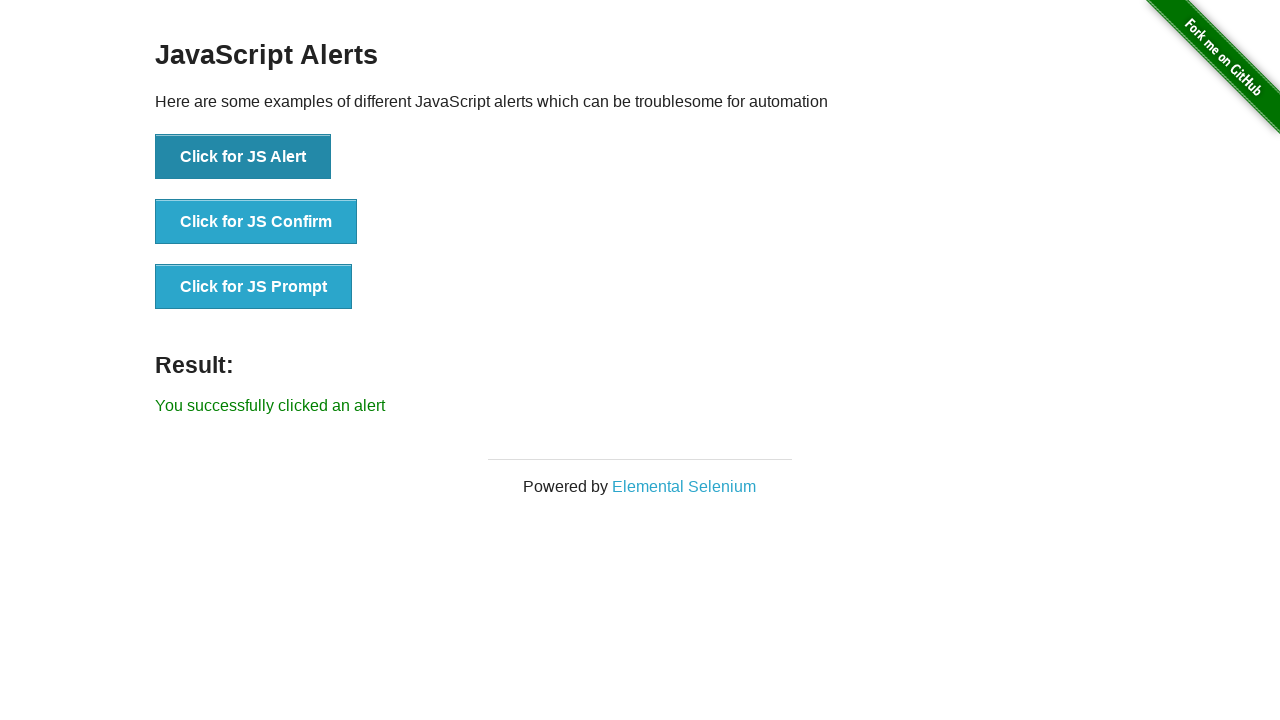

Alert dialog was accepted and result element appeared
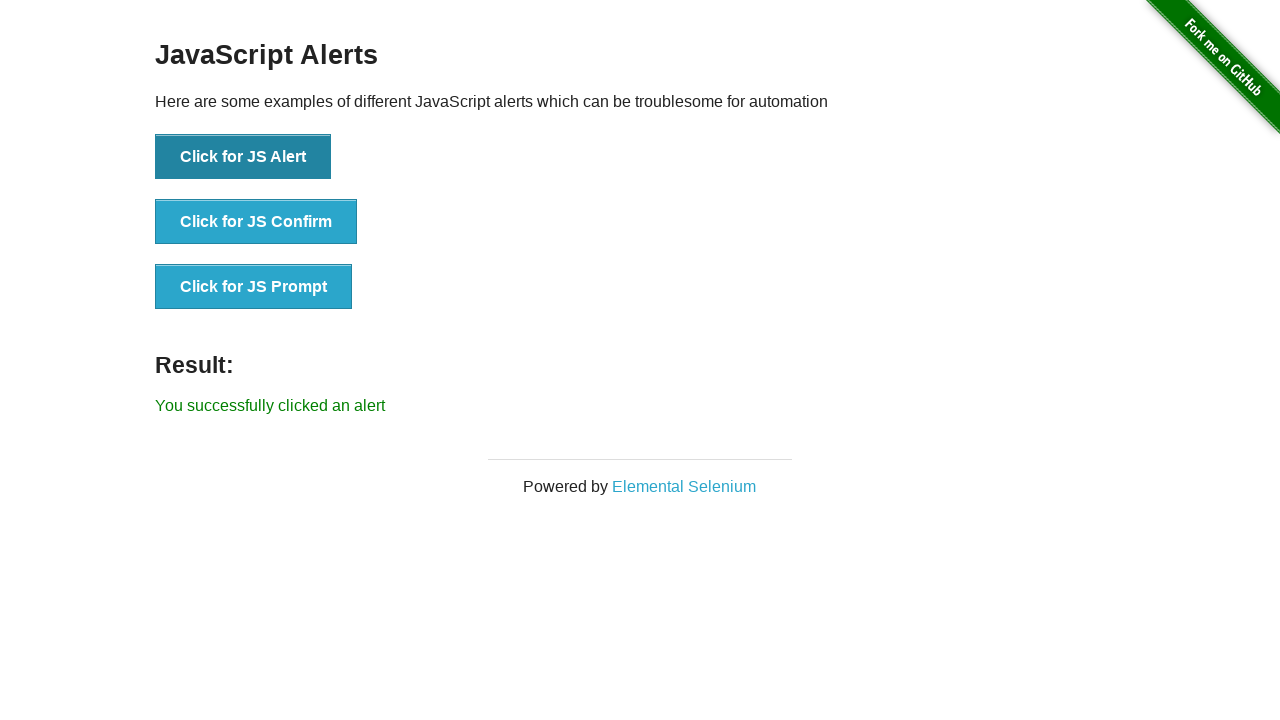

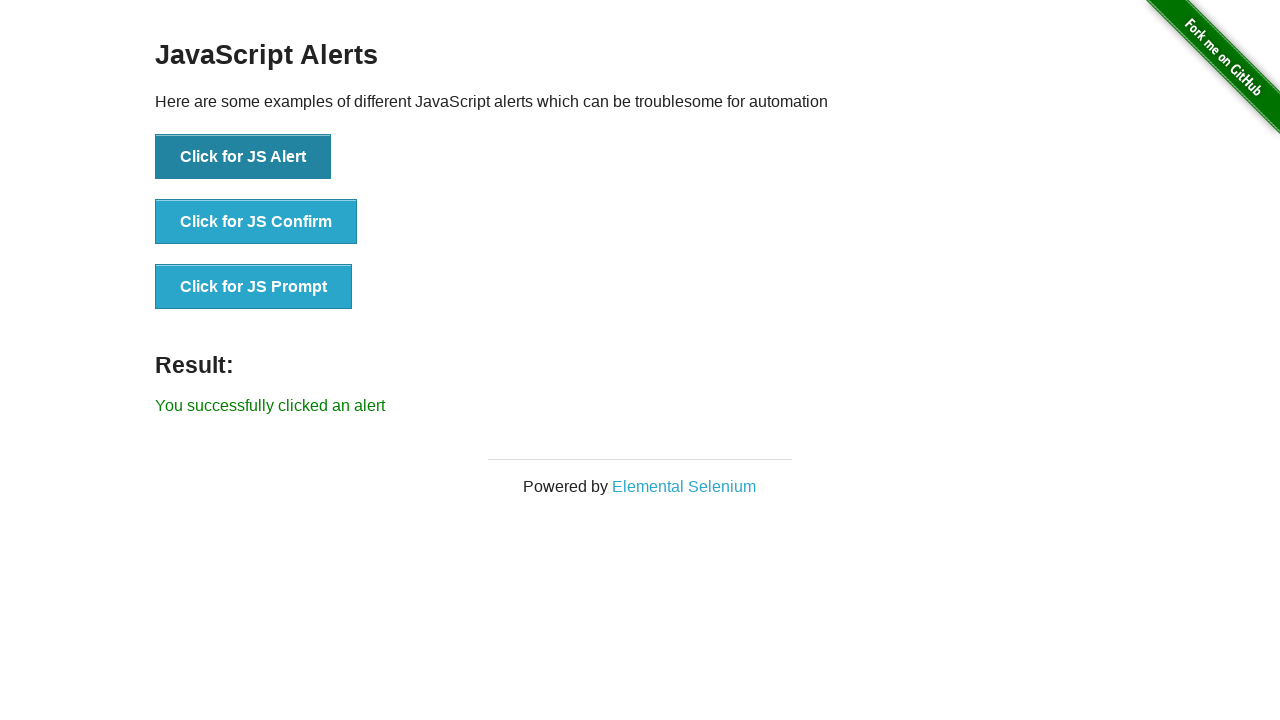